Tests adding a product to cart and verifying that the cart page opens with the correct product

Starting URL: http://intershop5.skillbox.ru/product-category/catalog/

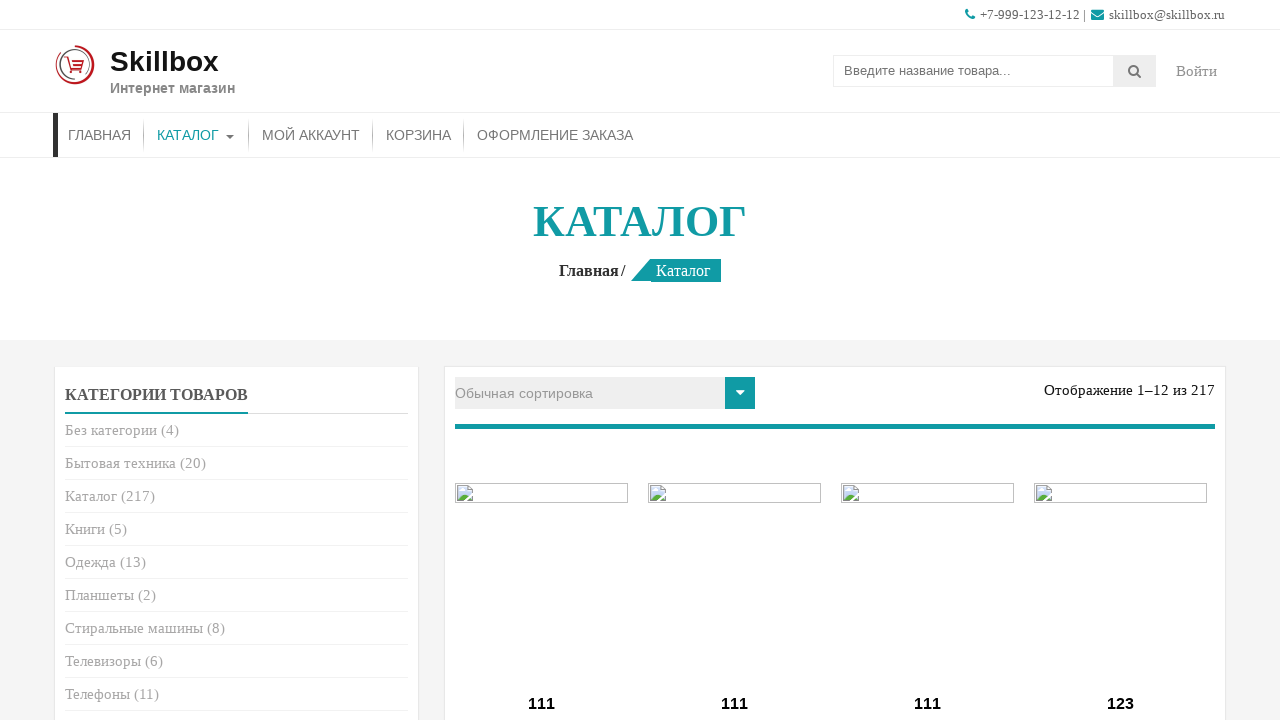

Clicked add to cart button for first product at (542, 361) on .add_to_cart_button
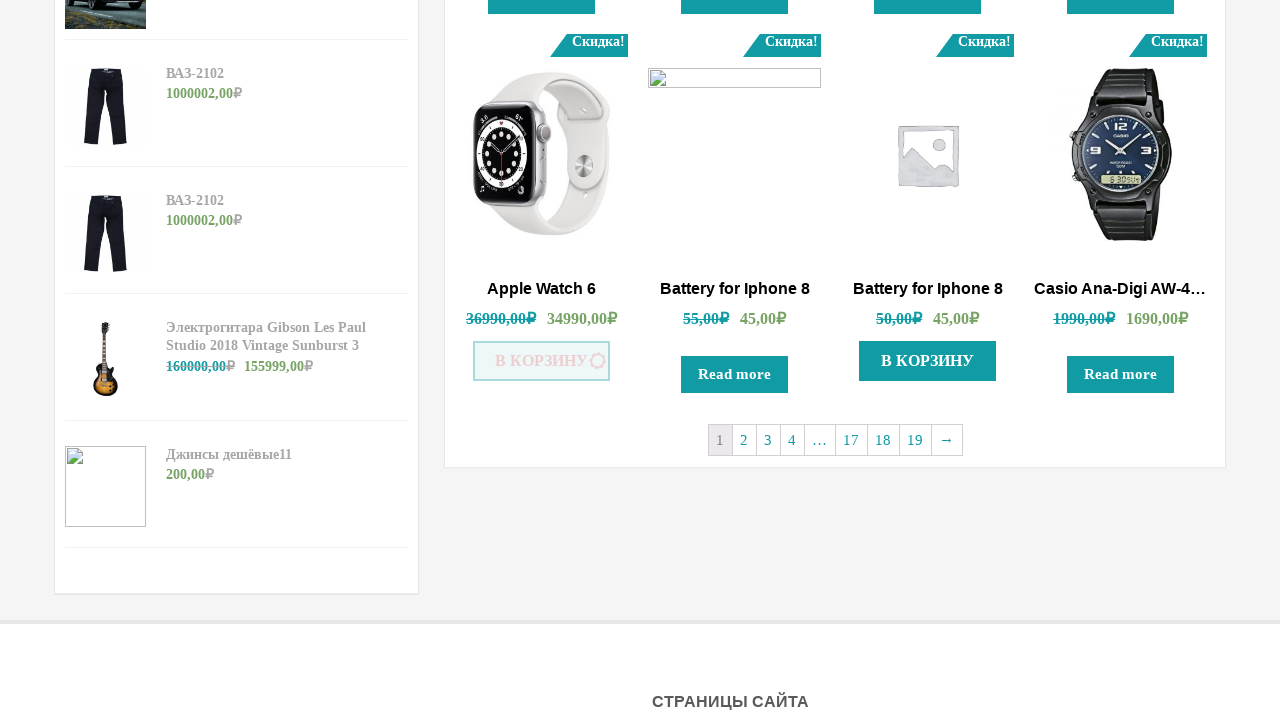

Clicked 'added to cart' button to open cart at (542, 361) on .added_to_cart
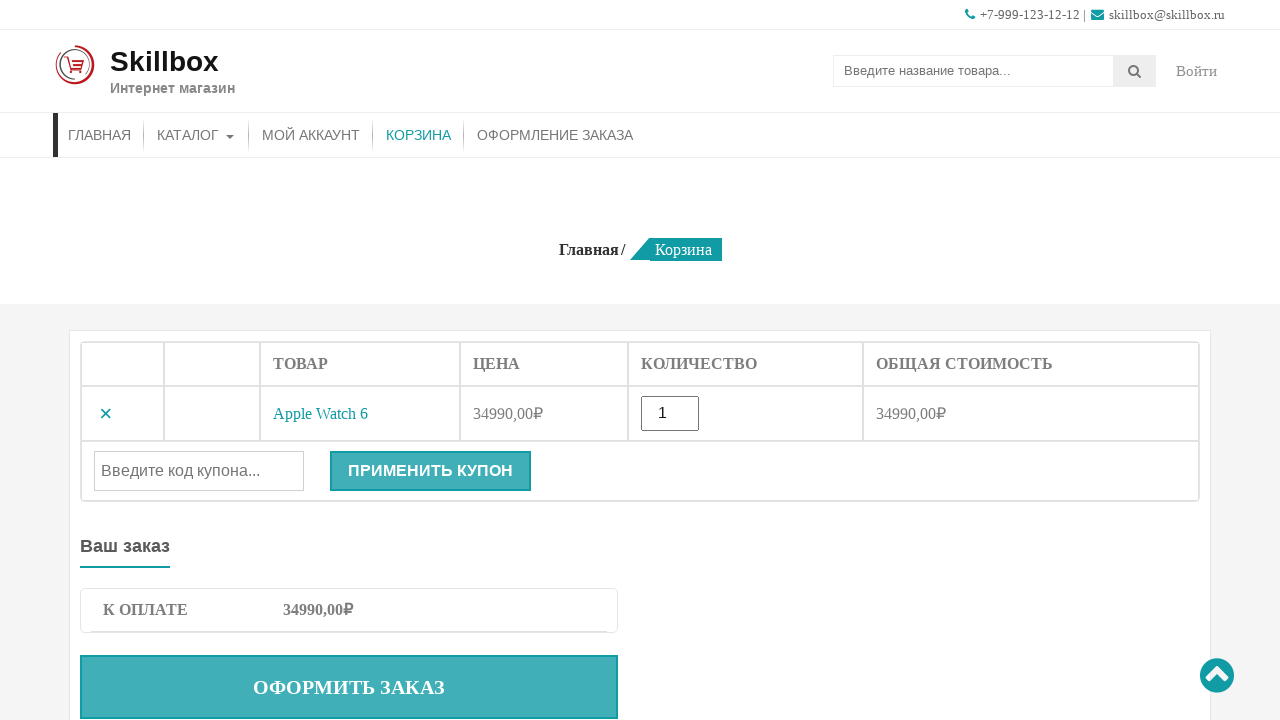

Cart page loaded - page header element found
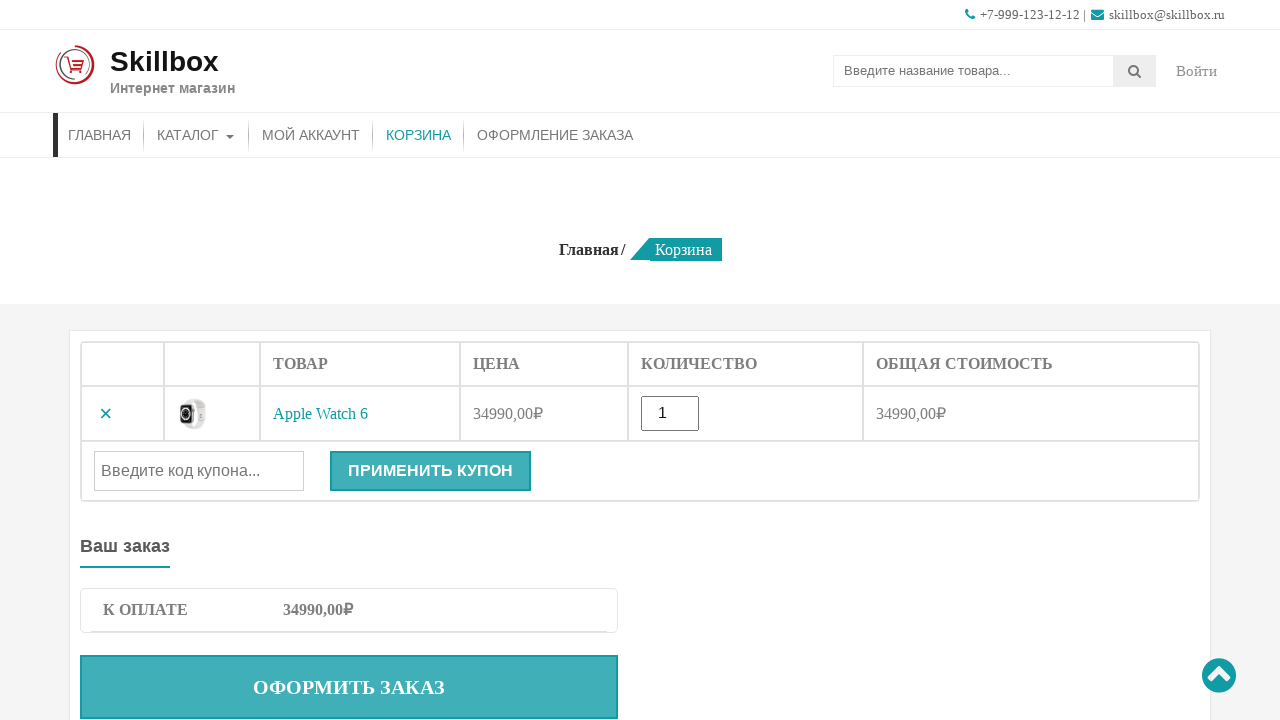

Retrieved page heading: 'Корзина'
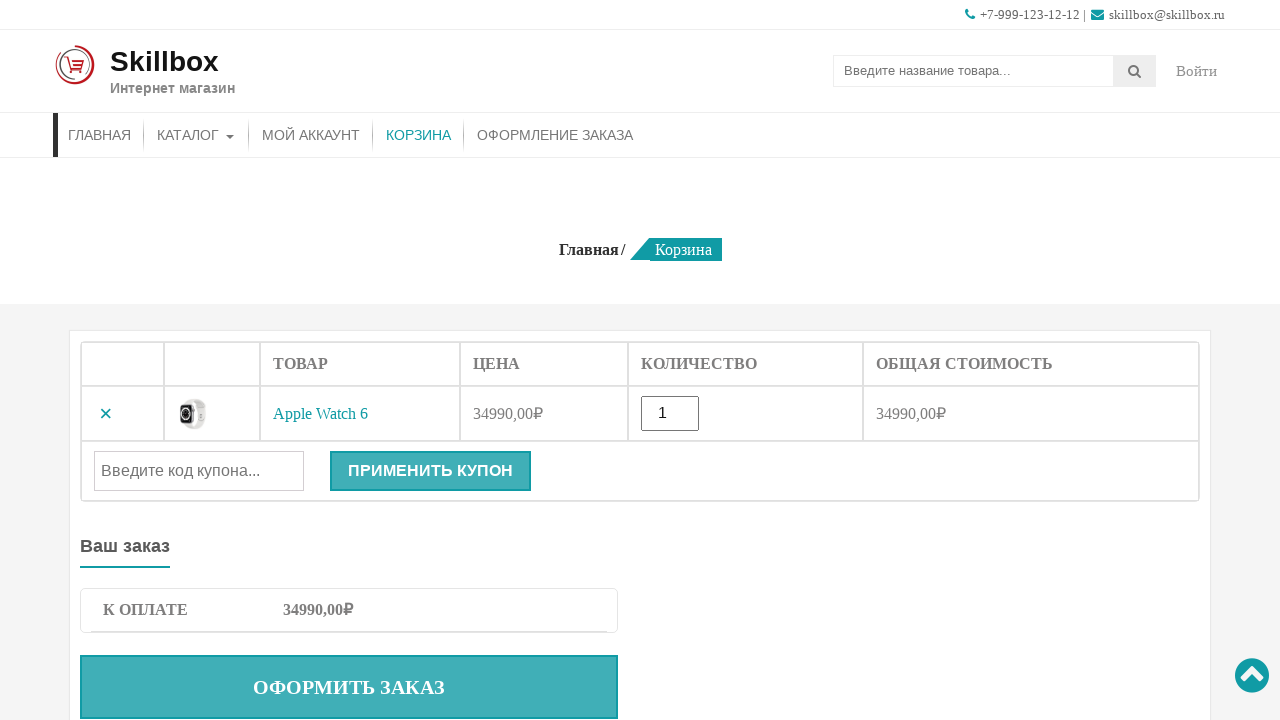

Verified page heading is 'Корзина' (Cart)
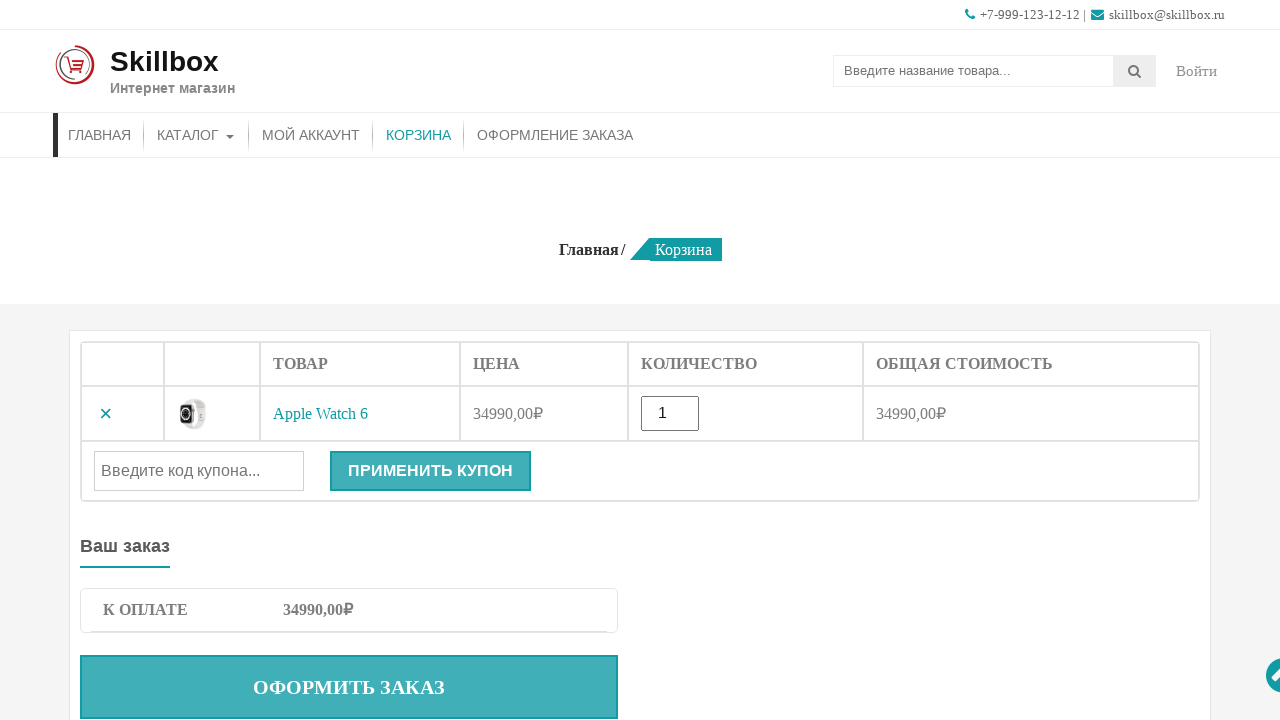

Retrieved product name from cart: 'Apple Watch 6'
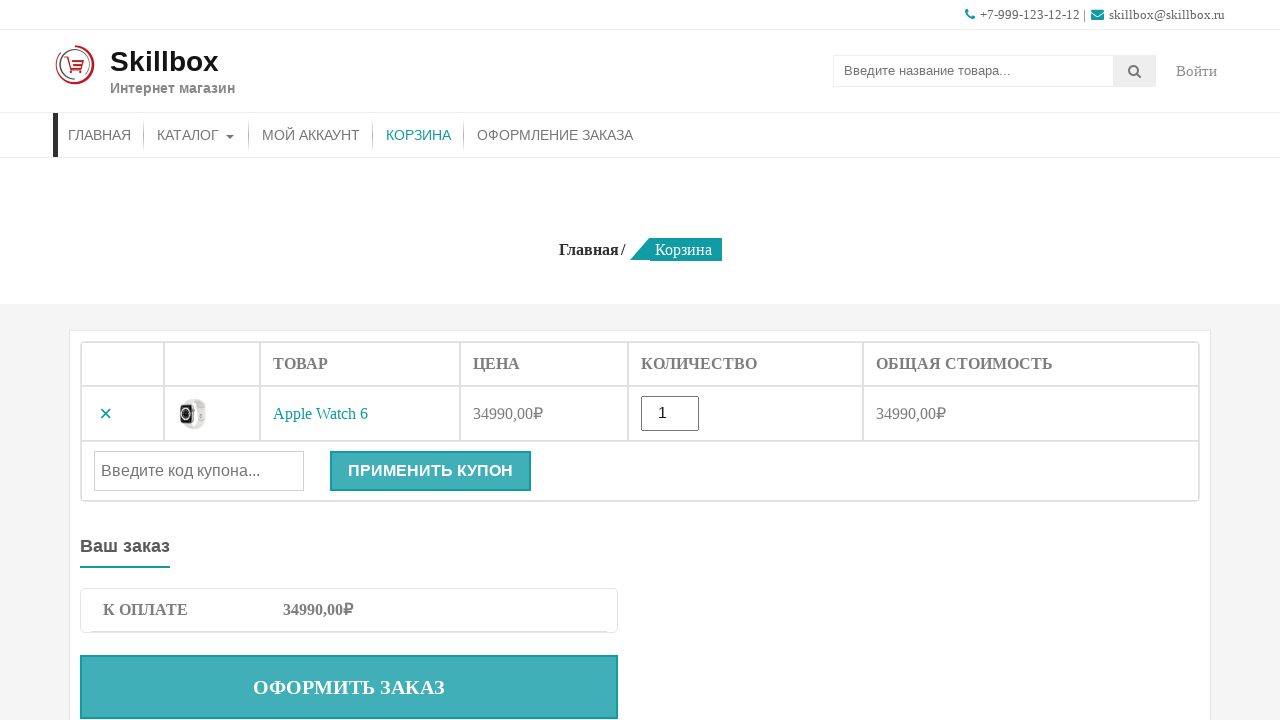

Verified correct product 'Apple Watch 6' is in cart
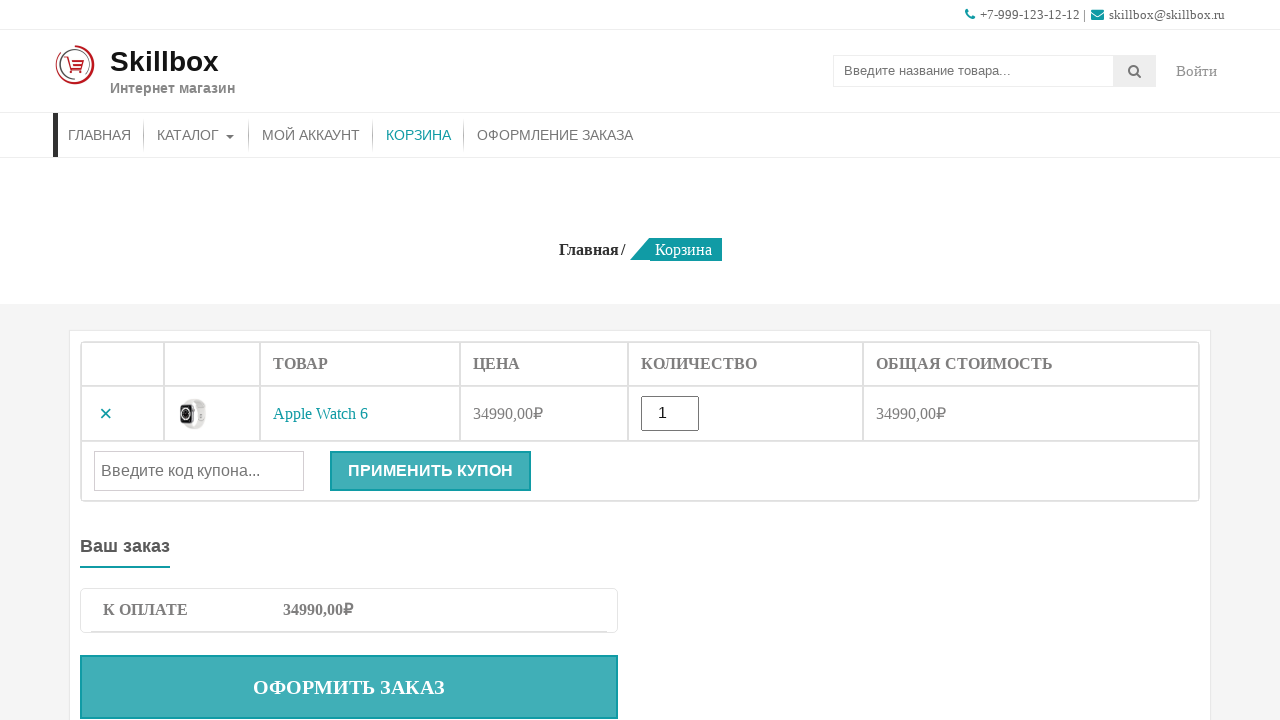

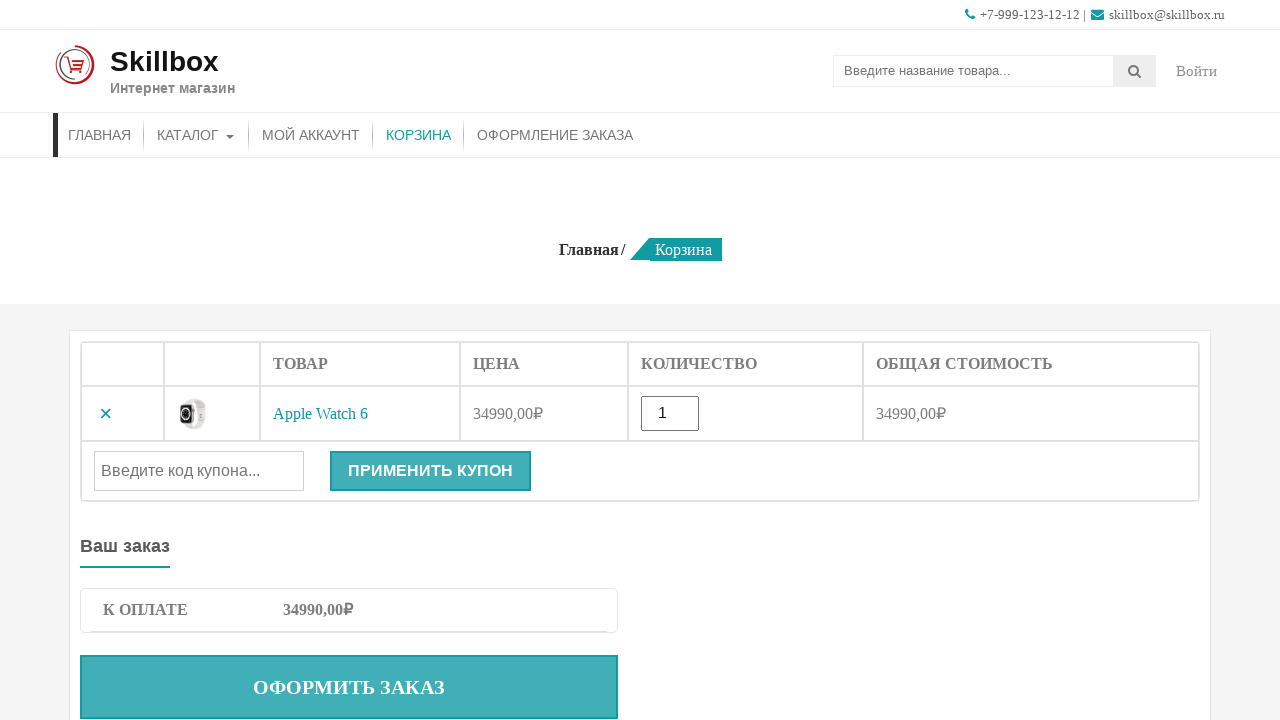